Tests various form interactions on a practice Angular page including clicking checkboxes, selecting radio buttons, choosing dropdown options, filling password fields, submitting a form, and adding a product to cart.

Starting URL: https://rahulshettyacademy.com/angularpractice/

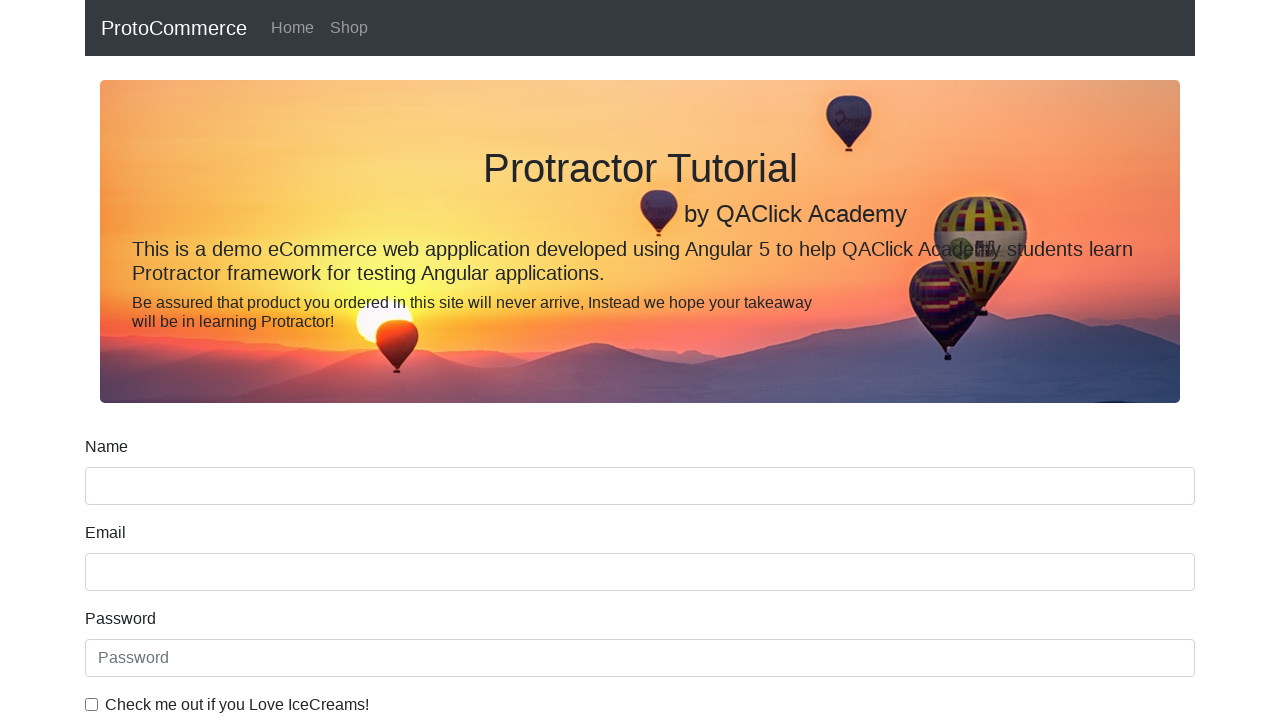

Clicked ice cream checkbox at (92, 704) on internal:label="Check me out if you Love IceCreams!"i
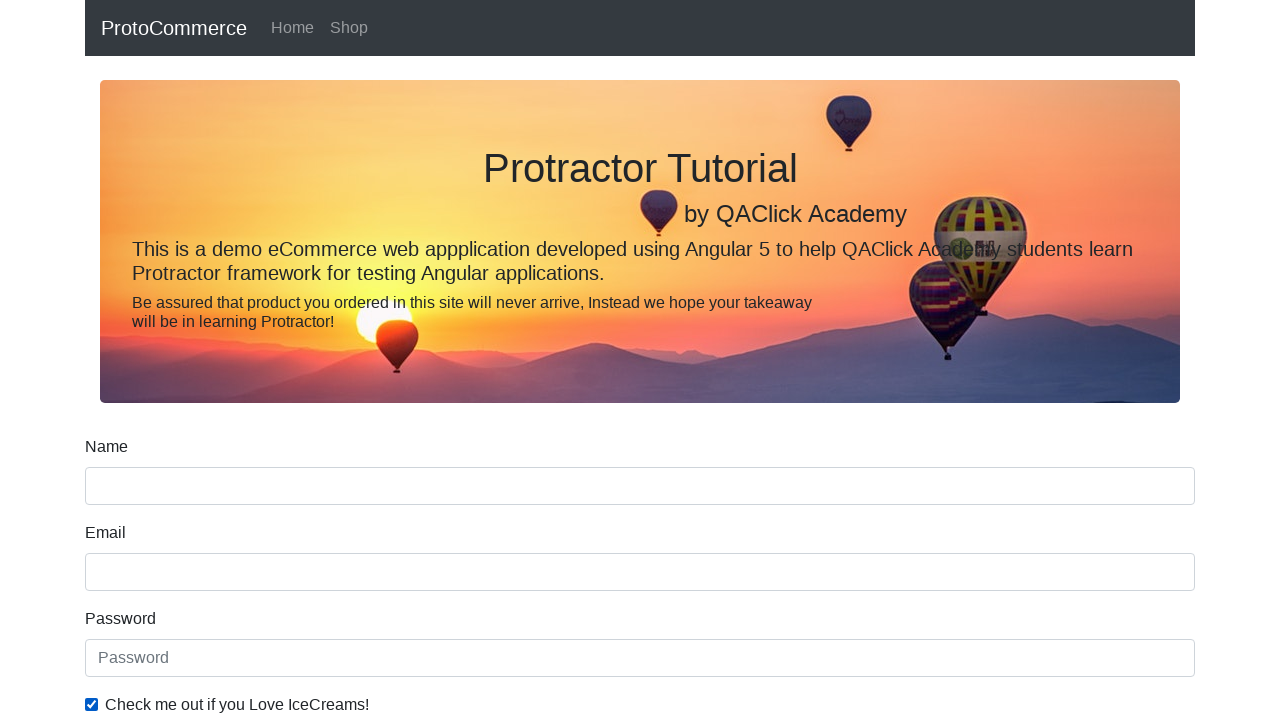

Selected 'Employed' radio button at (326, 360) on internal:label="Employed"i
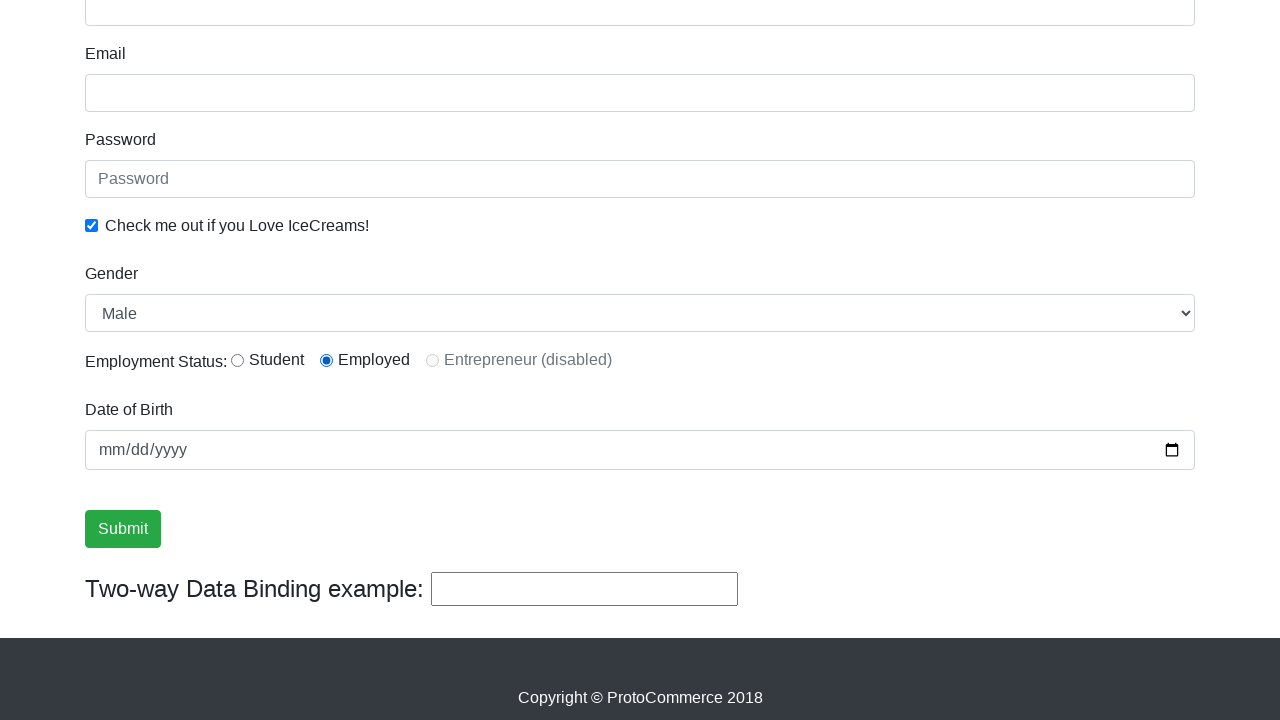

Selected 'Female' from Gender dropdown on internal:label="Gender"i
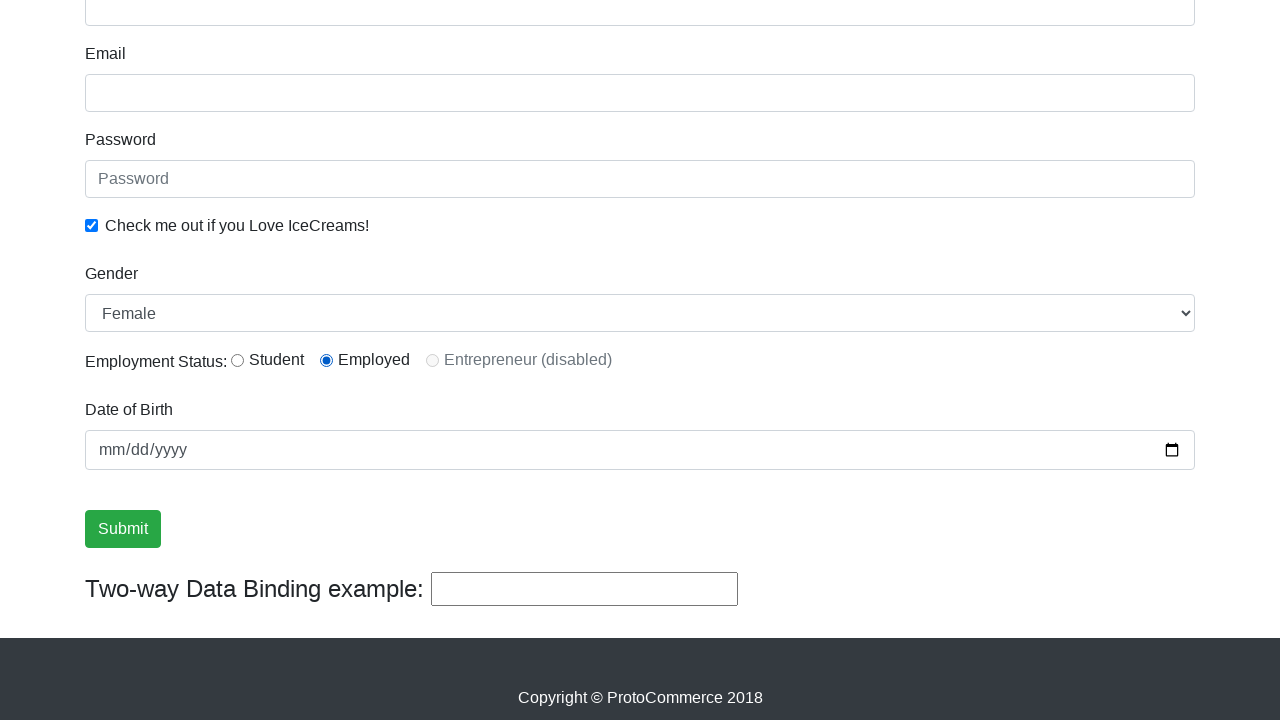

Filled password field with 'password' on internal:attr=[placeholder="Password"i]
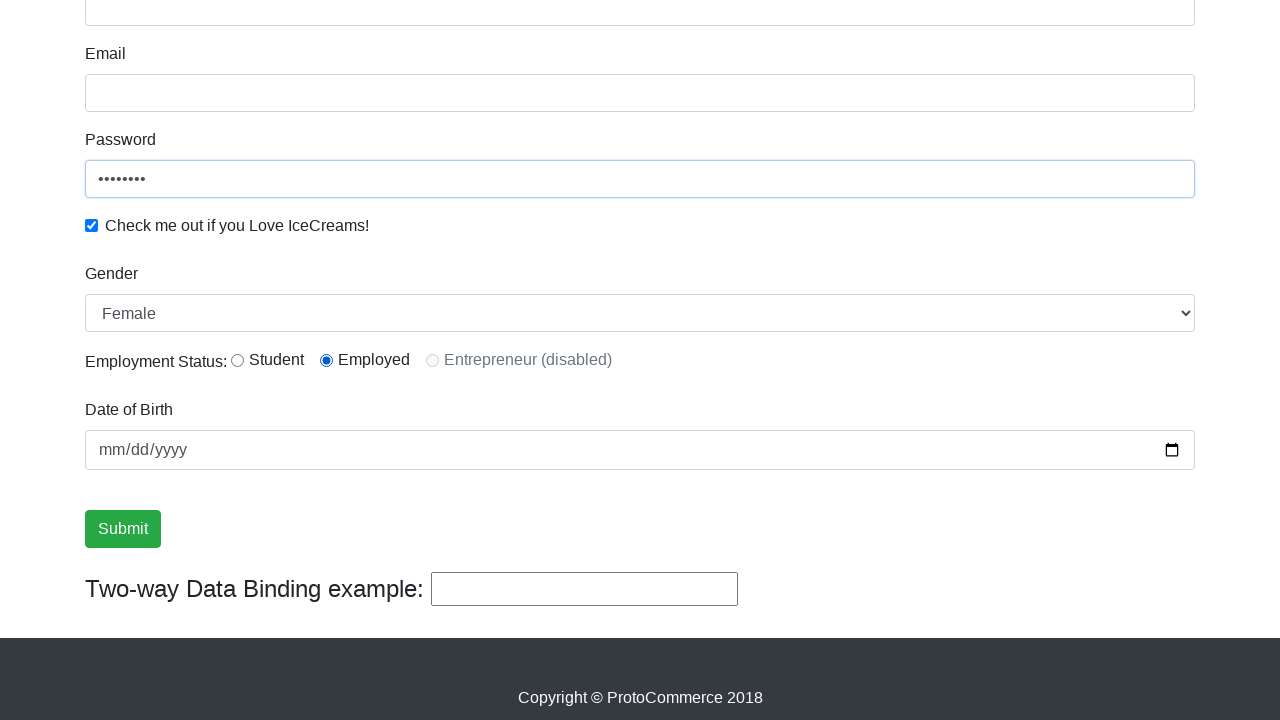

Clicked Submit button to submit form at (123, 529) on internal:role=button[name="Submit"i]
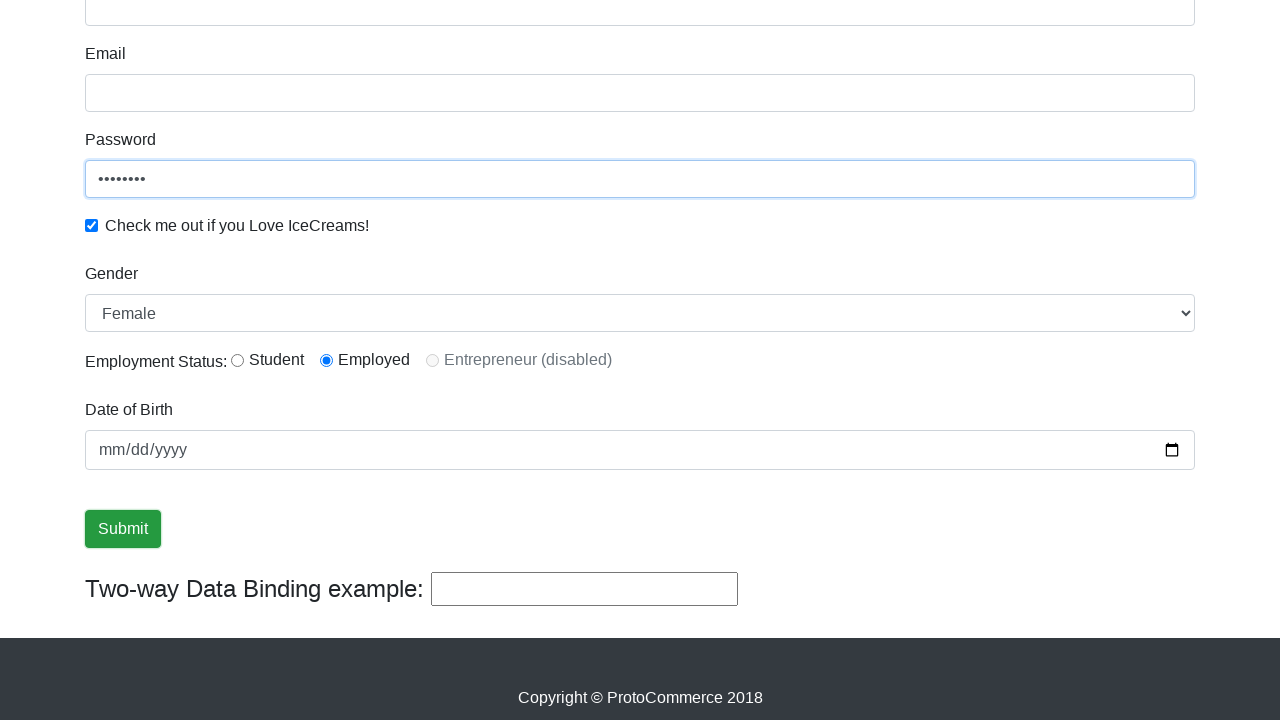

Verified success message is visible
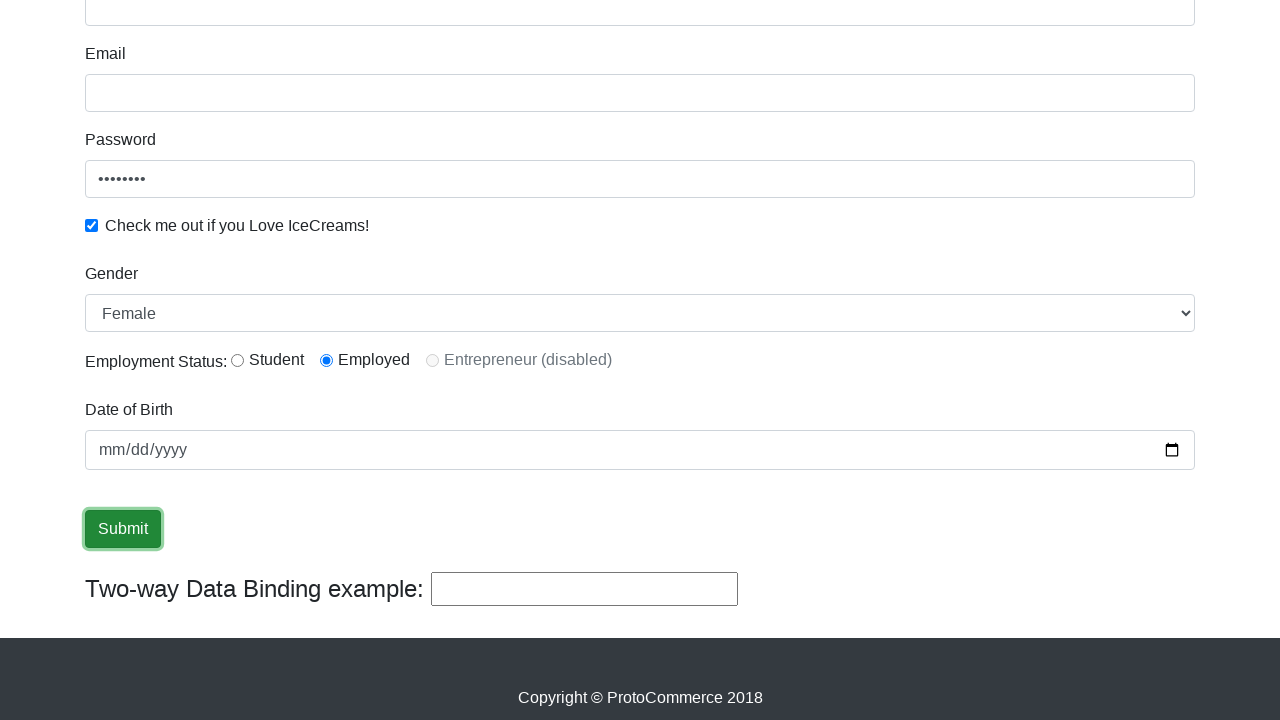

Clicked 'Shop' link to navigate to shop page at (349, 28) on internal:role=link[name="Shop"i]
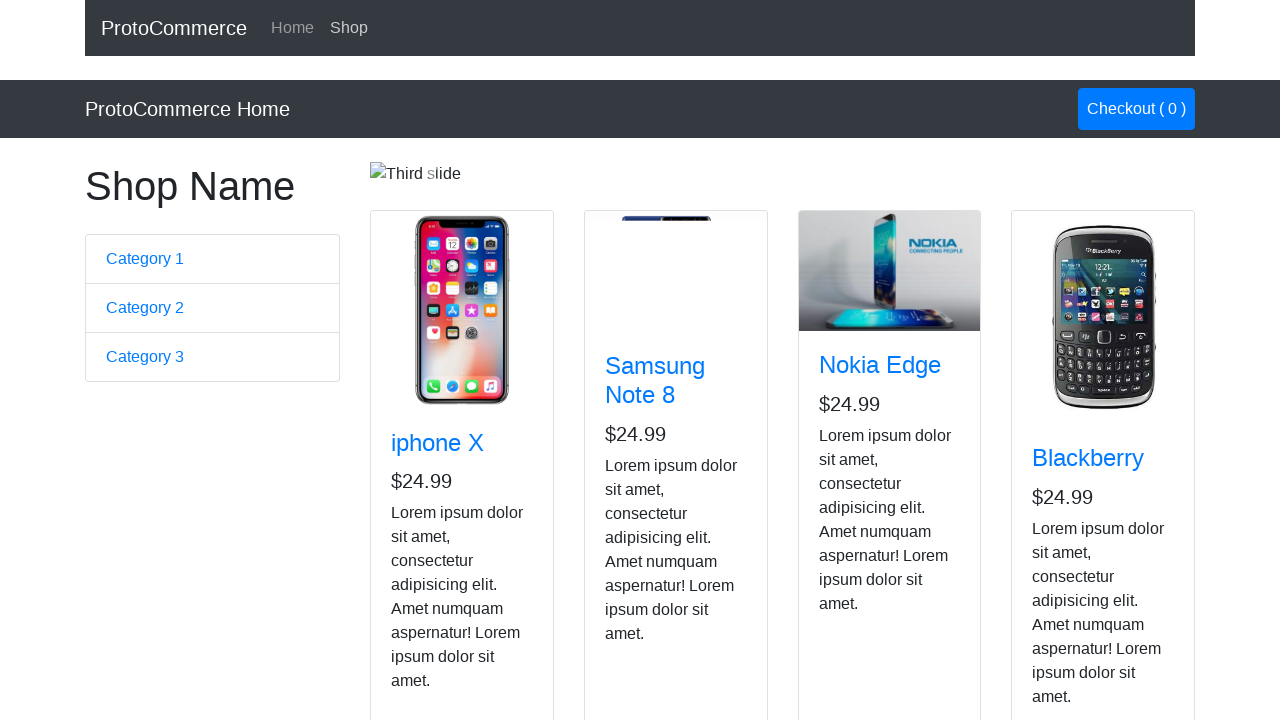

Added Nokia Edge product to cart at (854, 528) on app-card >> internal:has-text="Nokia Edge"i >> internal:role=button
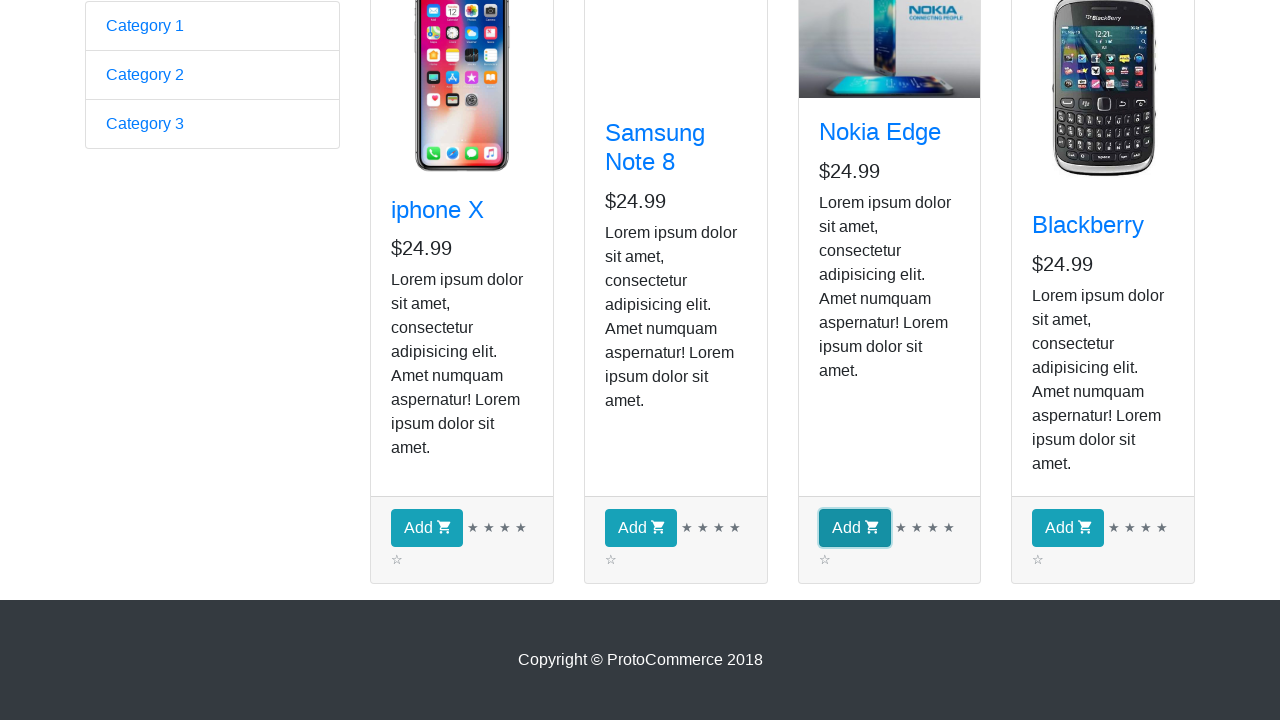

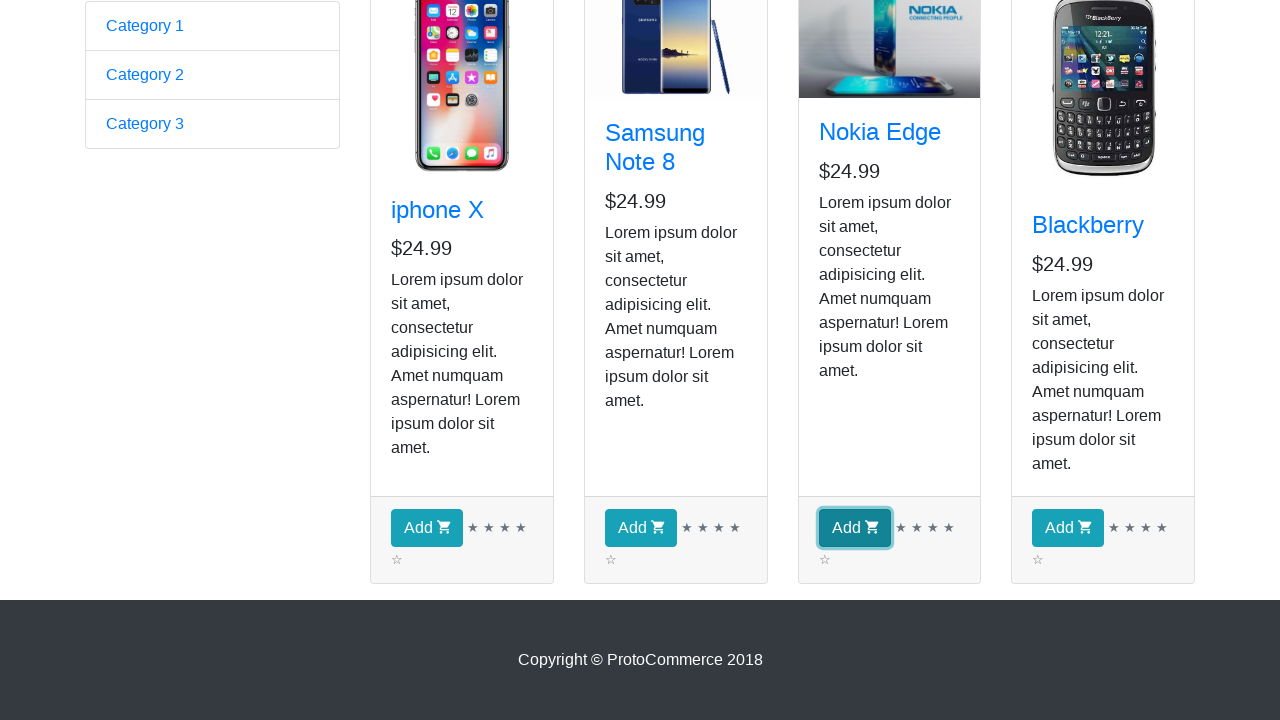